Tests handling an iframe using the frameLocator method with a CSS selector, then clicking a search button and filling a search field inside the iframe

Starting URL: https://www.w3schools.com/html/html_iframe.asp

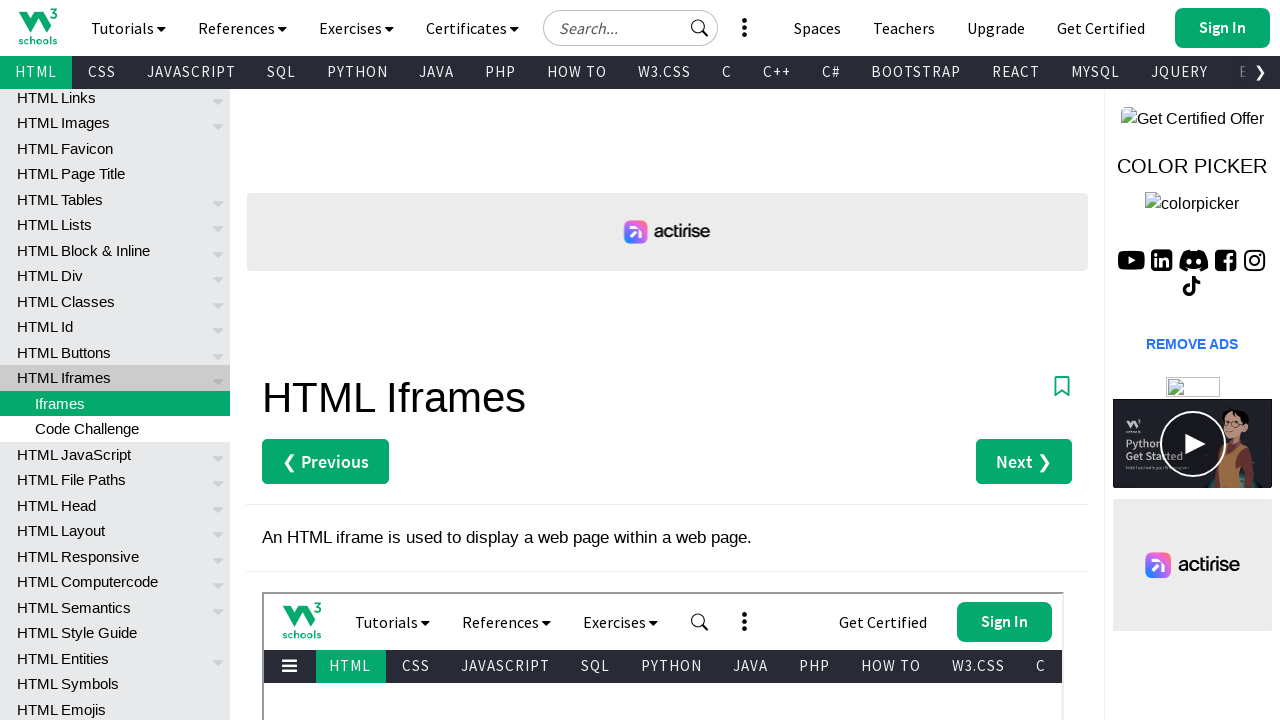

Located iframe with title 'W3Schools HTML Tutorial' using frameLocator
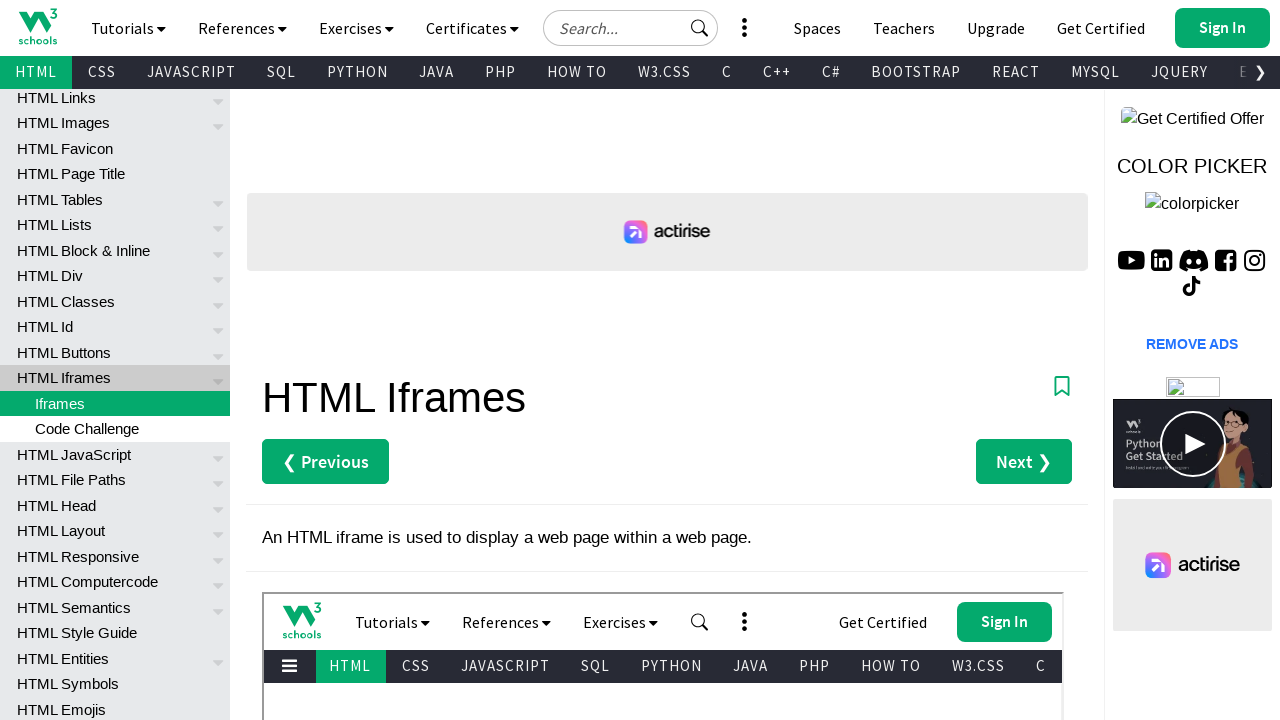

Clicked button to open search field inside iframe at (700, 622) on [title='W3Schools HTML Tutorial'] >> internal:control=enter-frame >> internal:ro
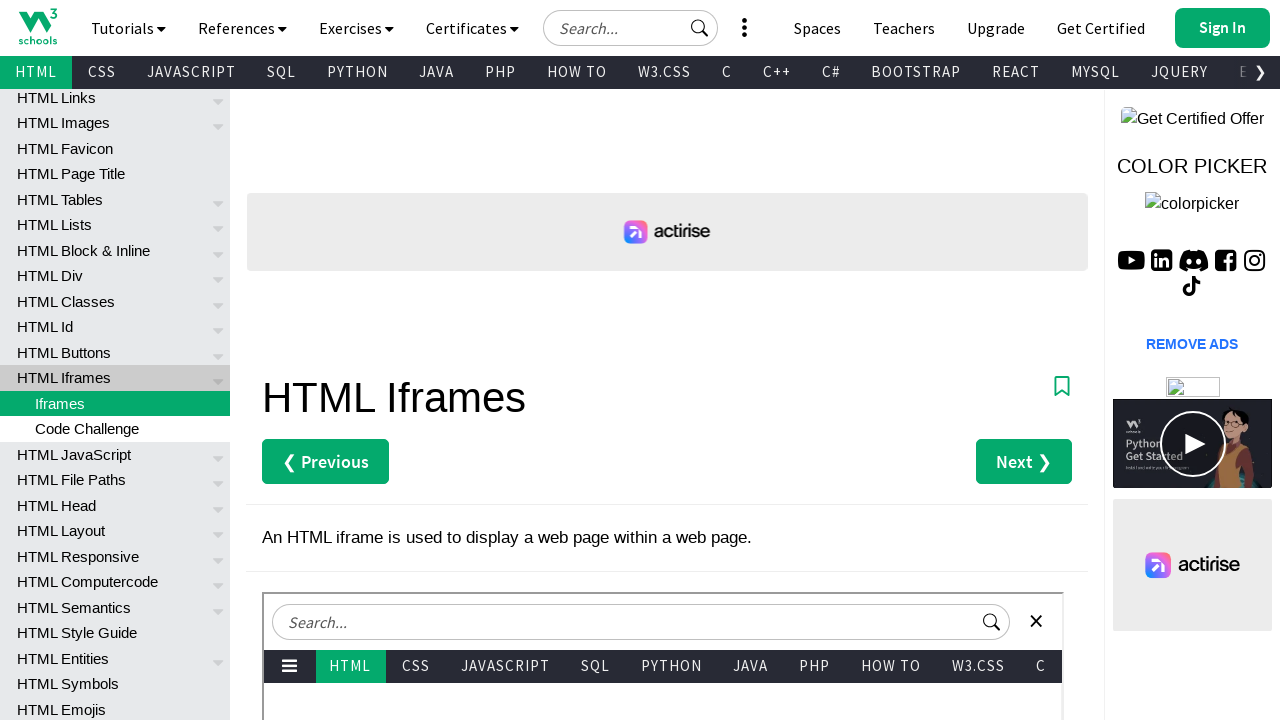

Filled search field with 'Test Code Automate' inside iframe on [title='W3Schools HTML Tutorial'] >> internal:control=enter-frame >> internal:ro
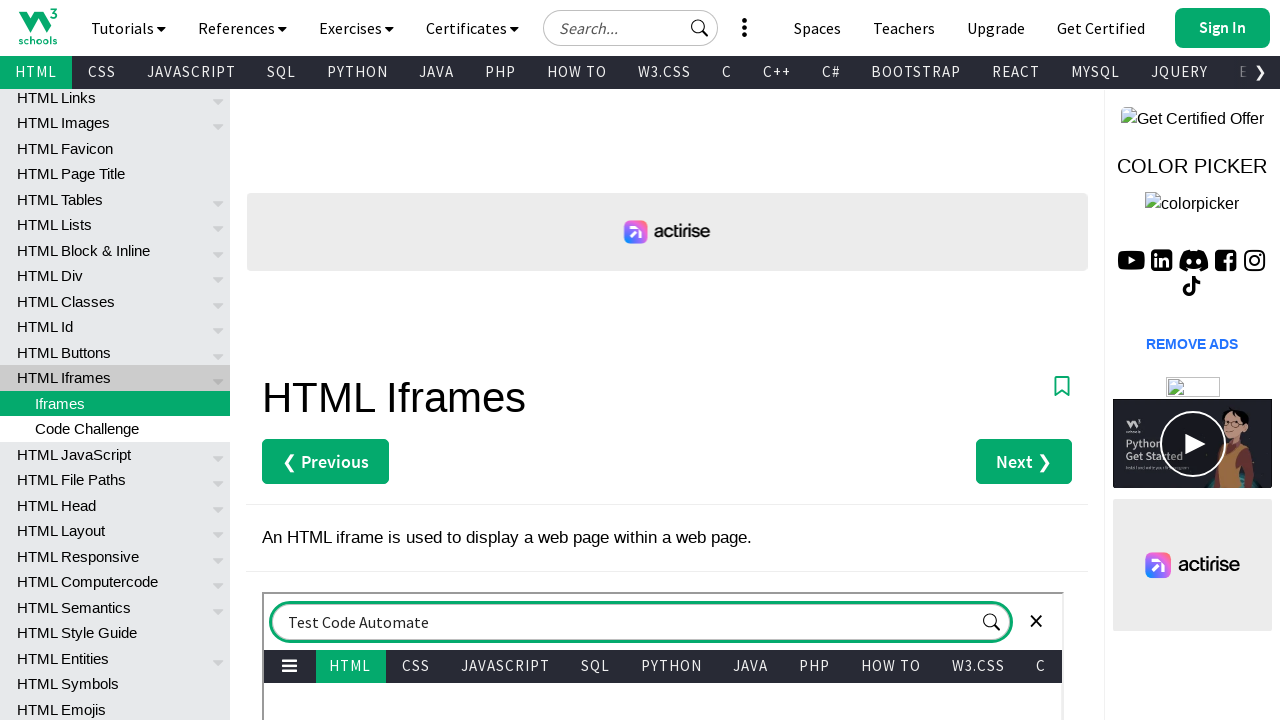

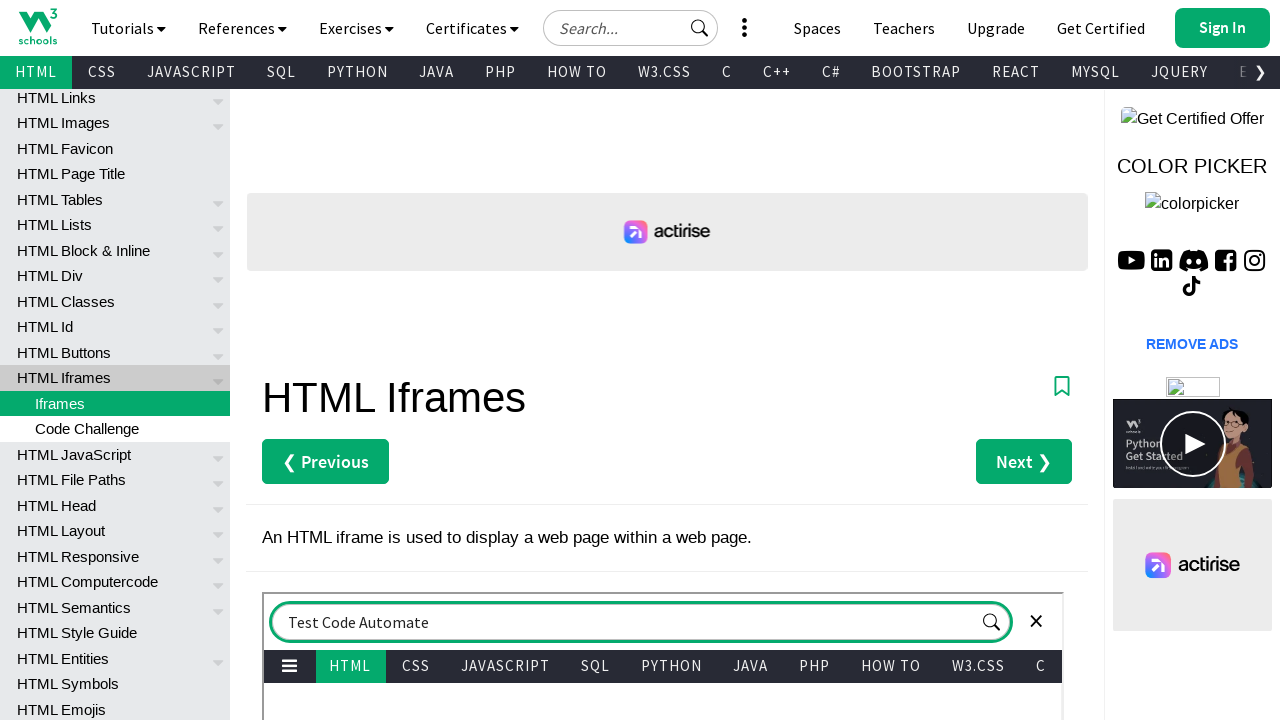